Tests file upload functionality by clicking the file input and uploading a test file to the file upload playground page

Starting URL: https://javabykiran.com/playground/file-upload

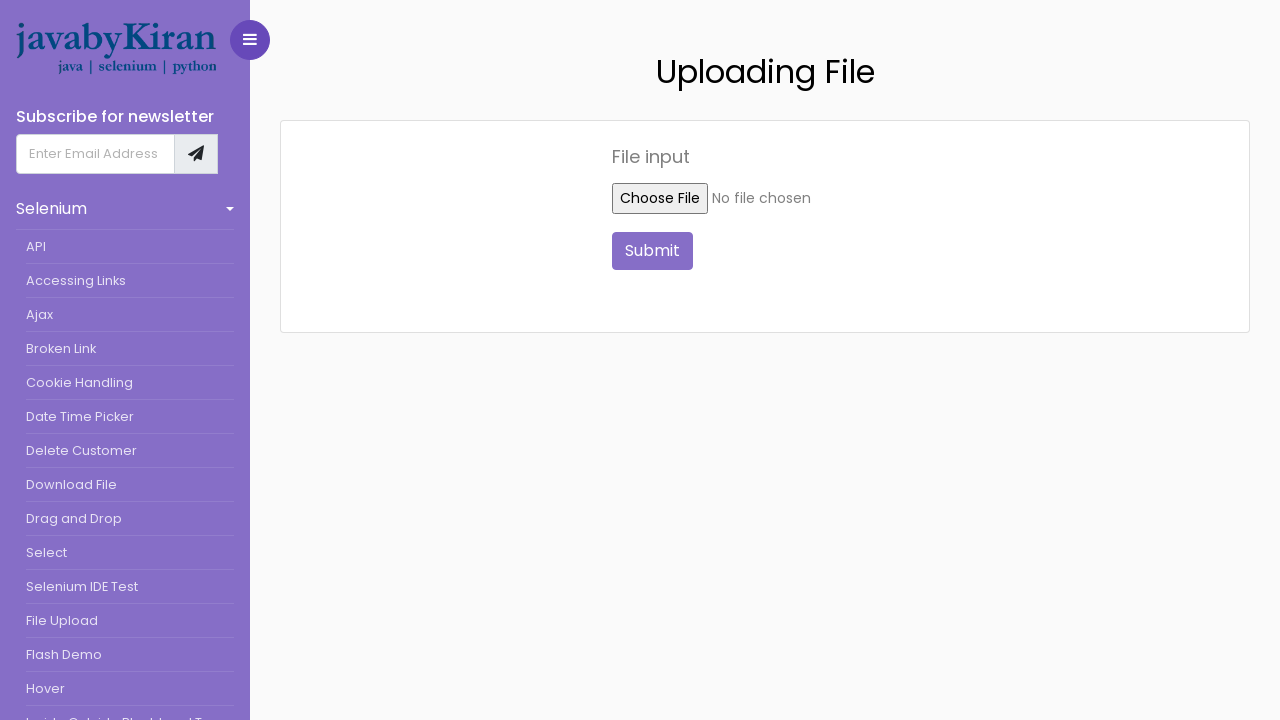

Navigated to file upload playground page
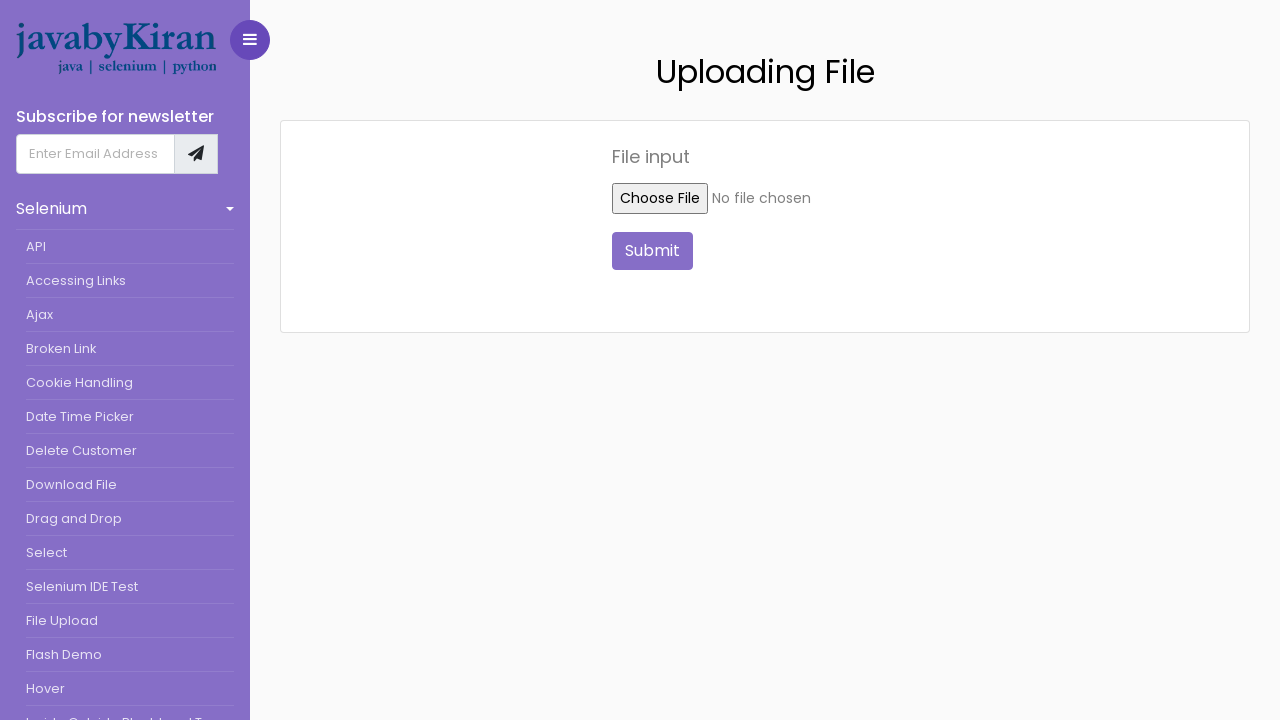

Uploaded test file using set_input_files
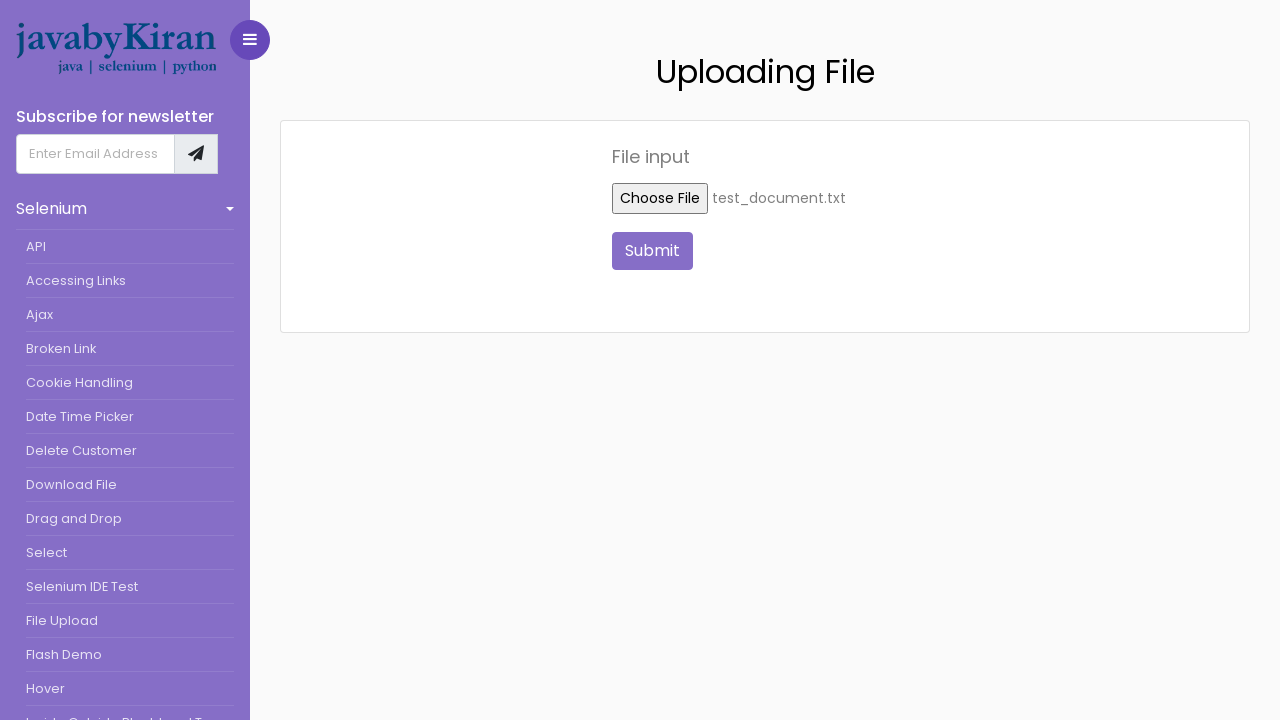

Waited for upload to be processed
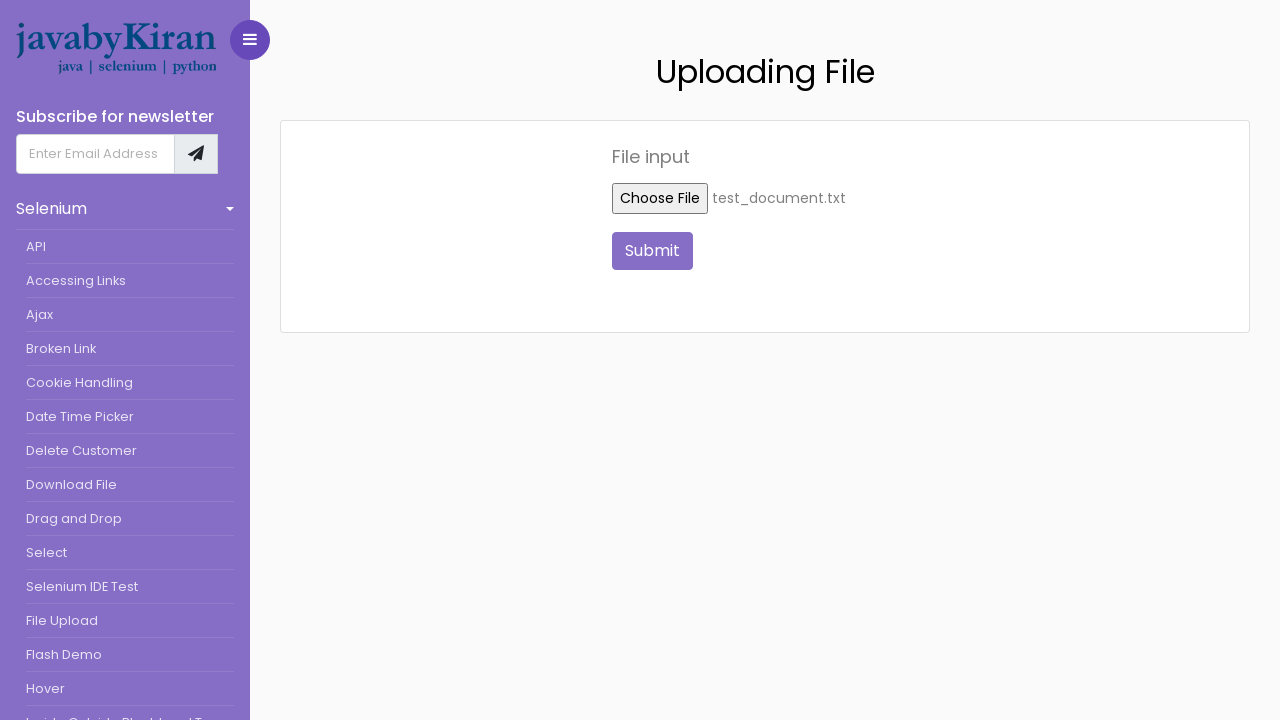

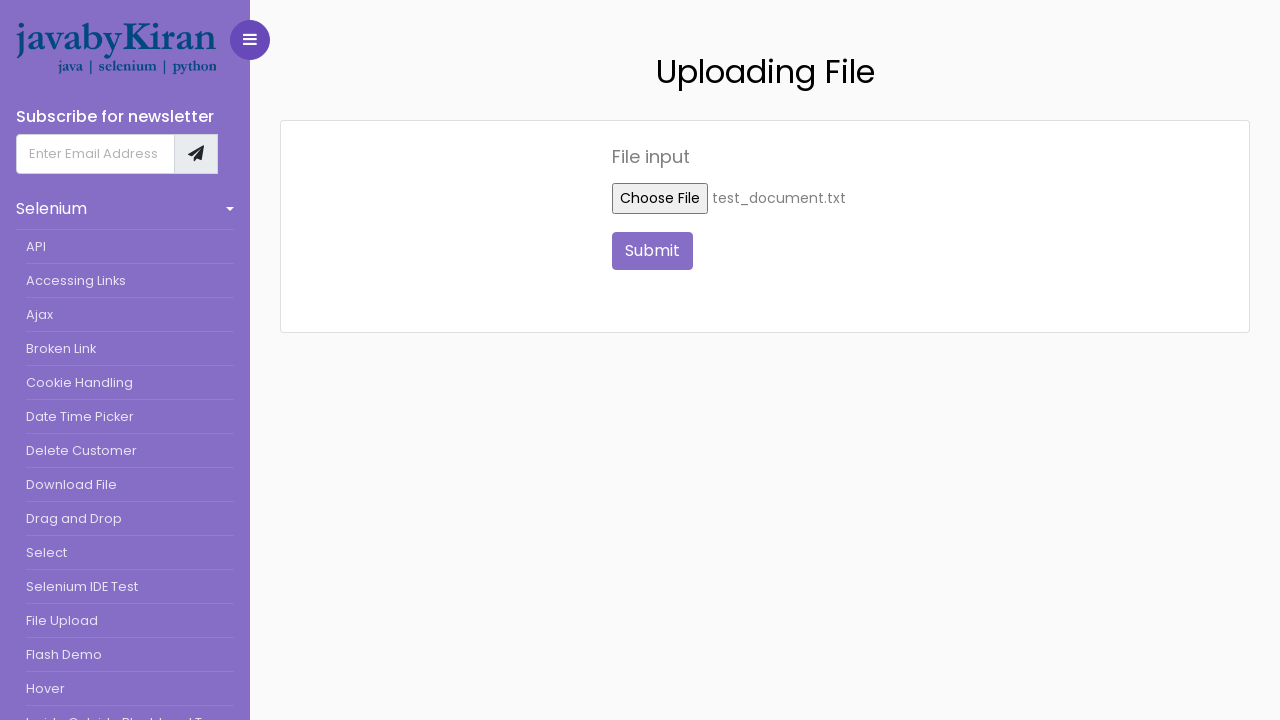